Tests navigation to the site rules/changelog page by clicking on the "Site structure" link and verifying the changelog link is displayed

Starting URL: https://www.habr.com/

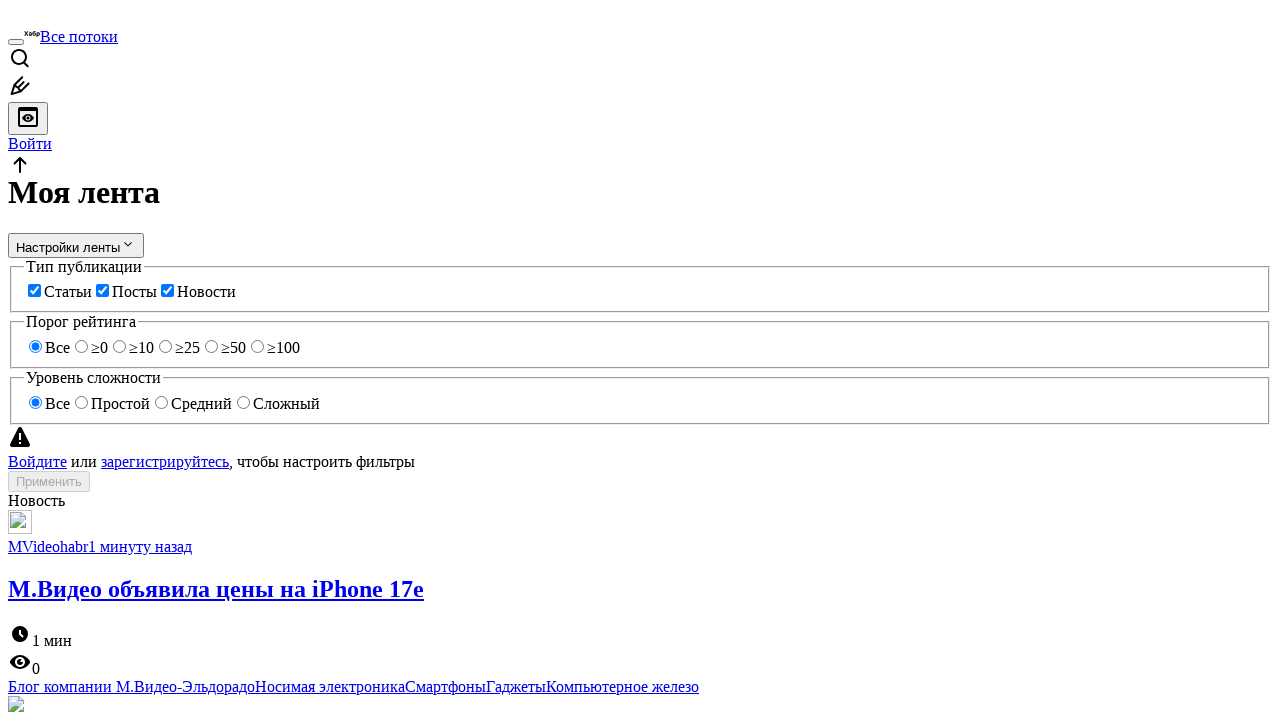

Clicked on 'Site structure' link at (108, 377) on xpath=//a[contains(., 'Устройство сайта')]
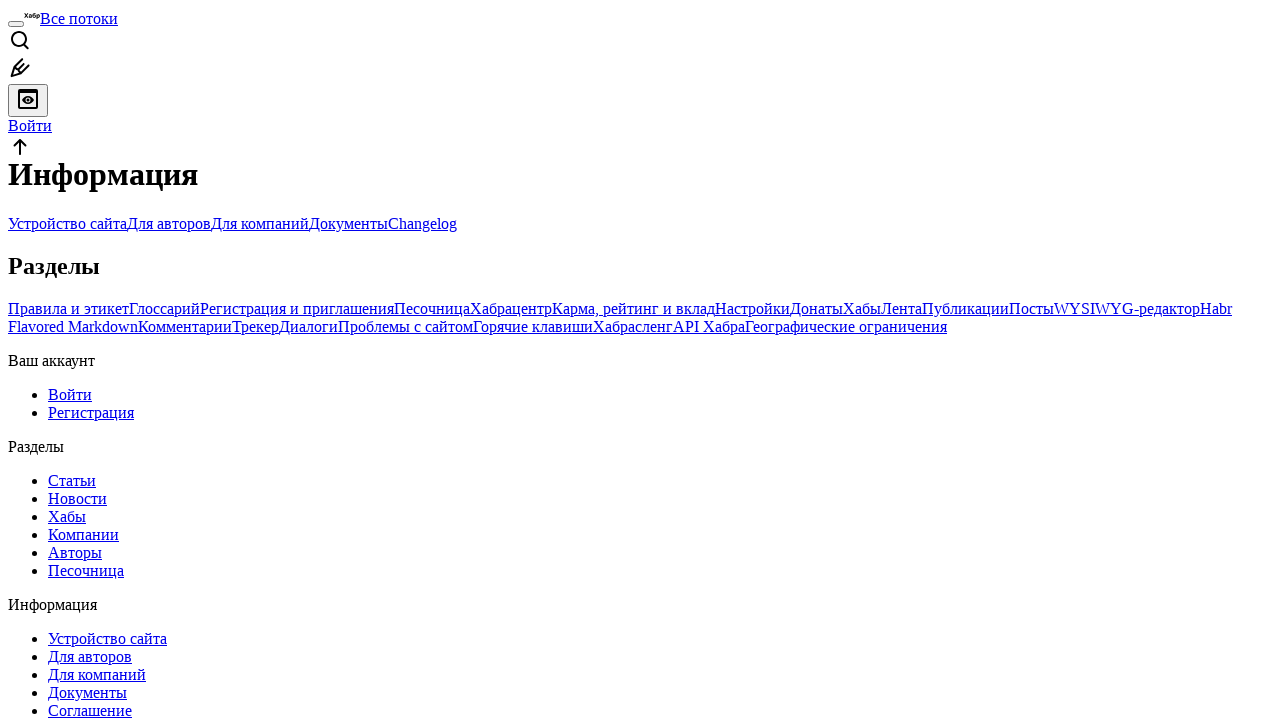

Changelog link is displayed and loaded
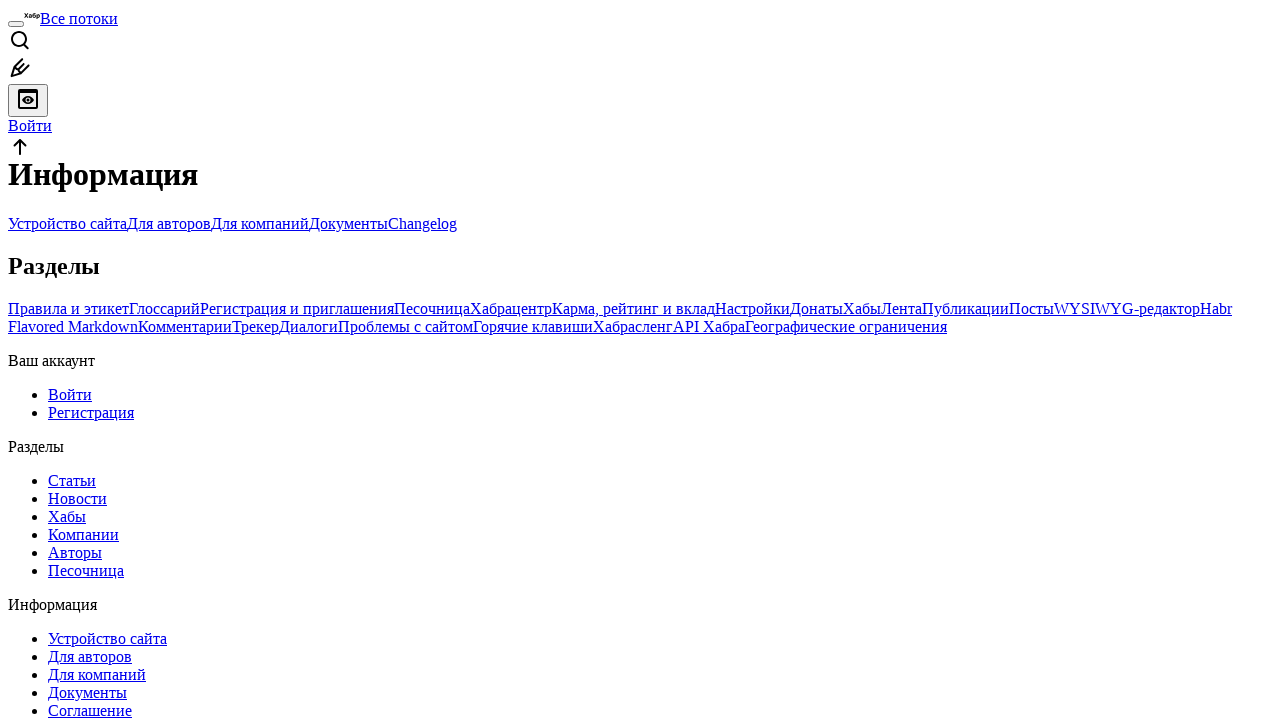

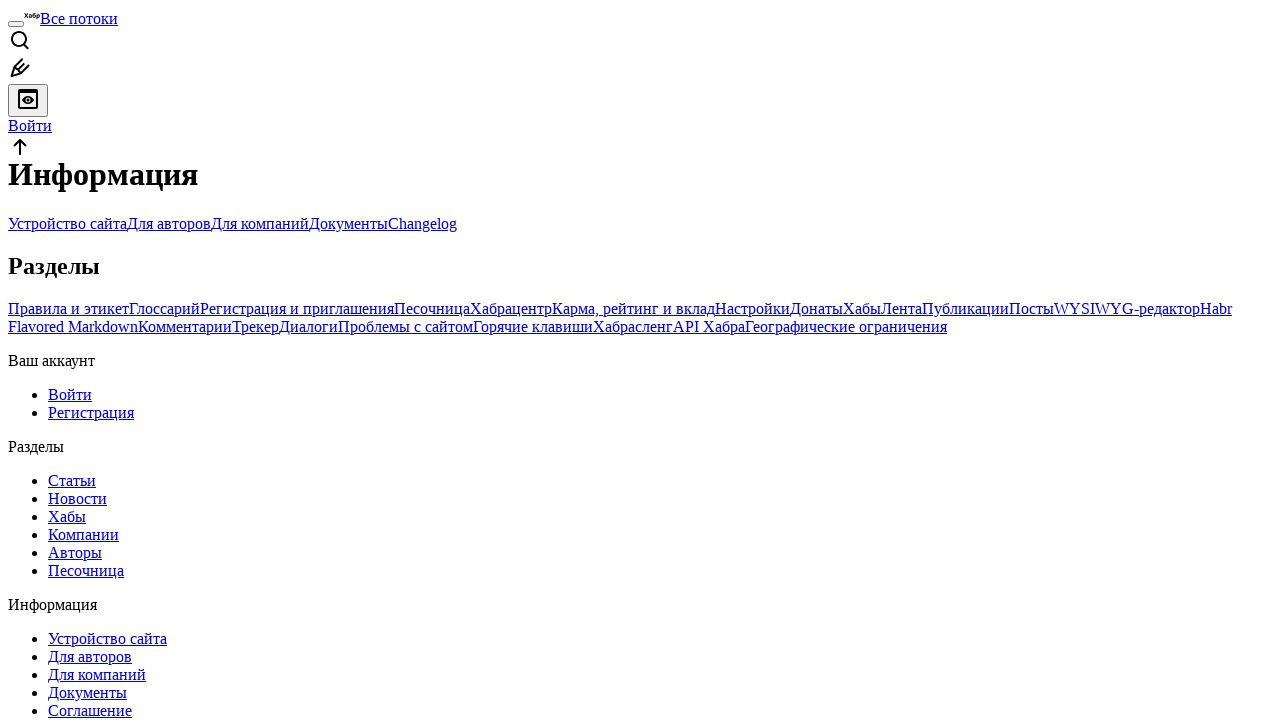